Tests the Wikipedia search widget on a test automation practice page by entering a search term and submitting the form

Starting URL: http://testautomationpractice.blogspot.com/

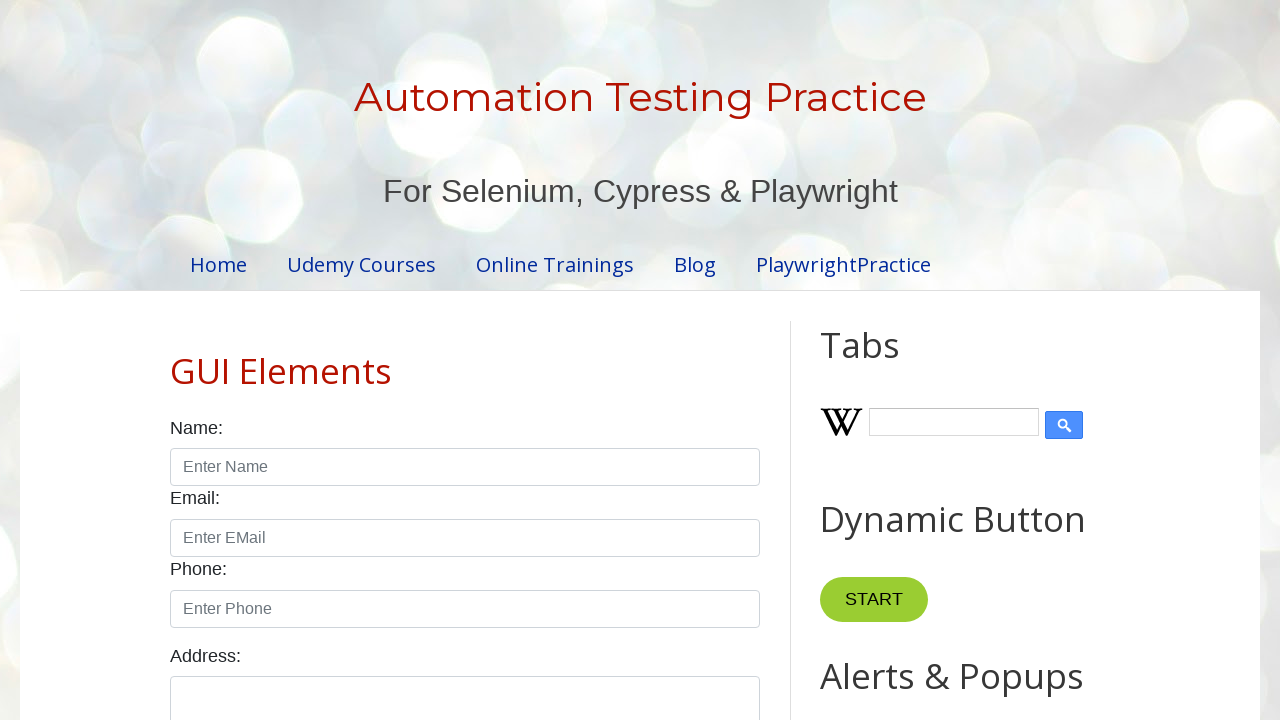

Clicked on Wikipedia search input field at (954, 422) on #Wikipedia1_wikipedia-search-input
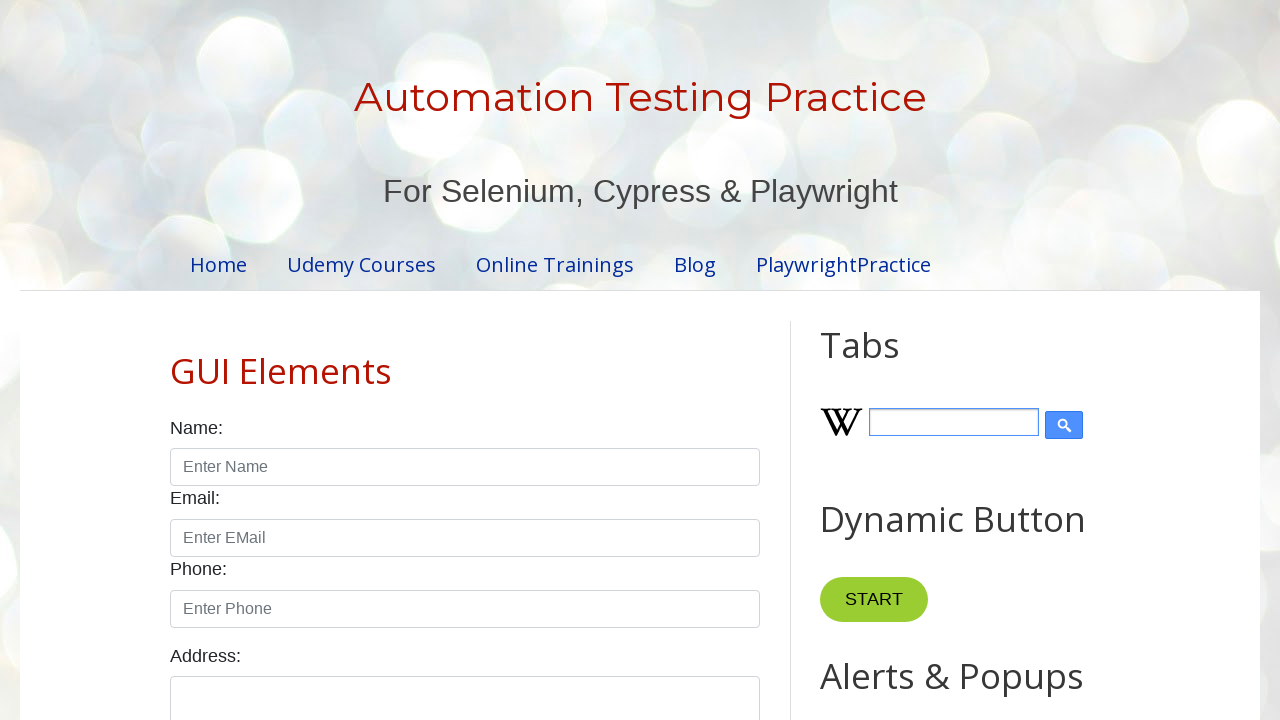

Filled Wikipedia search input with 'Rhino' on #Wikipedia1_wikipedia-search-input
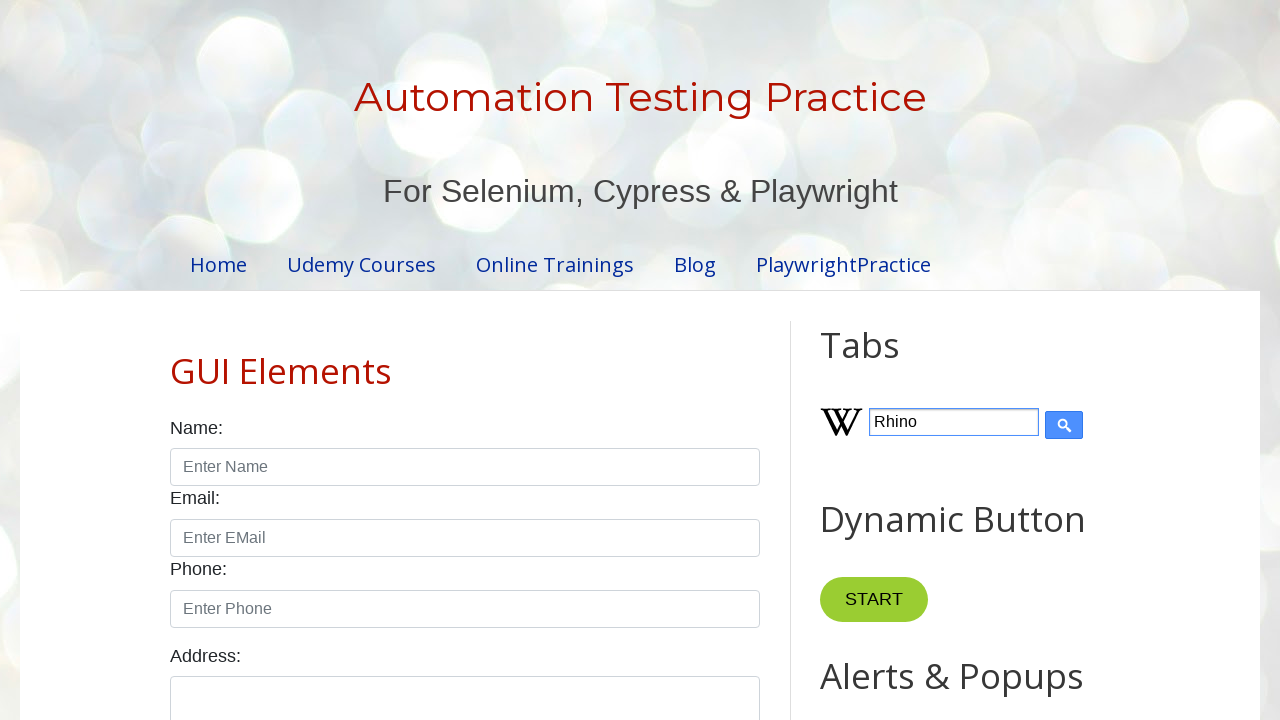

Clicked submit button to search Wikipedia at (1064, 425) on input[type='submit']
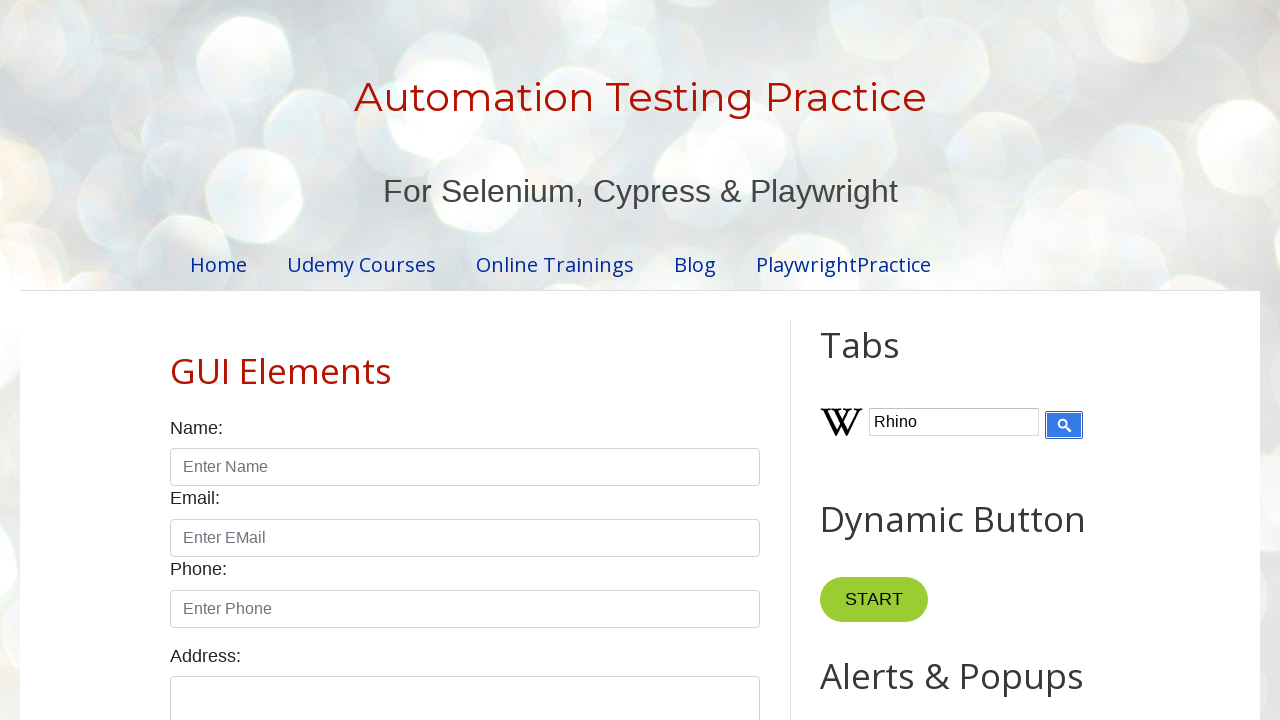

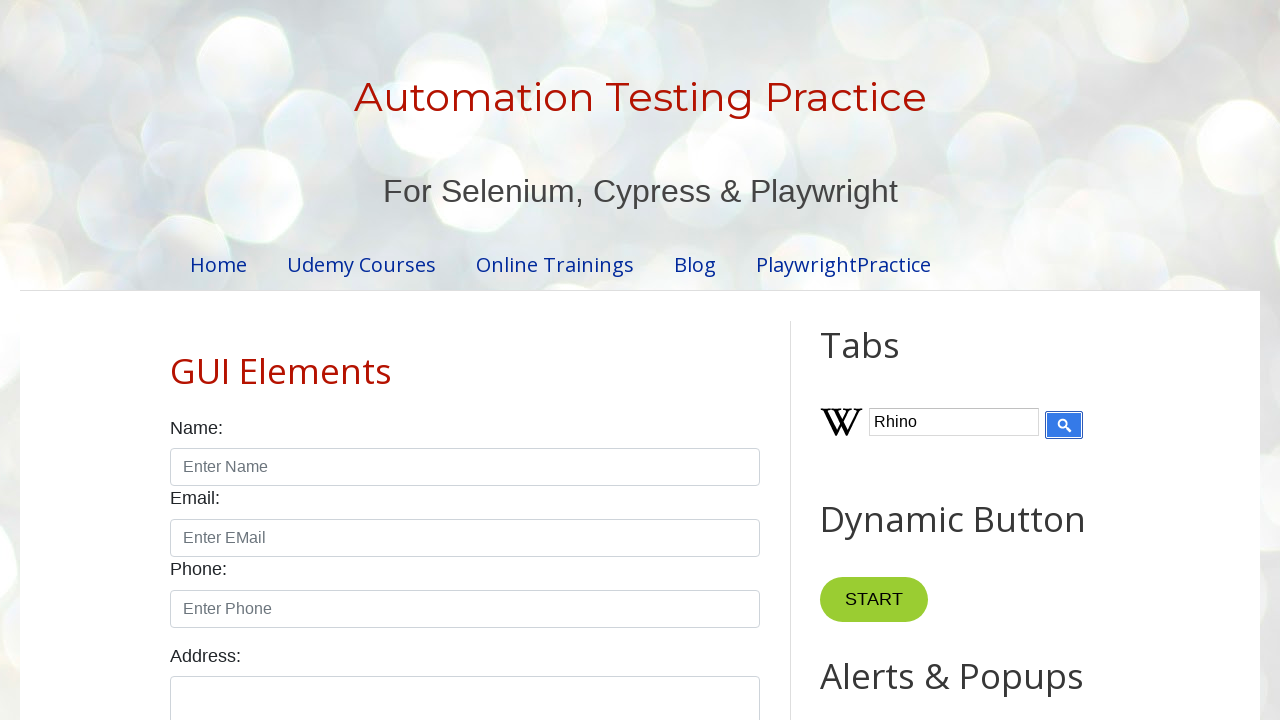